Navigates to Flipkart website and verifies the page loads by checking the title

Starting URL: https://www.flipkart.com/

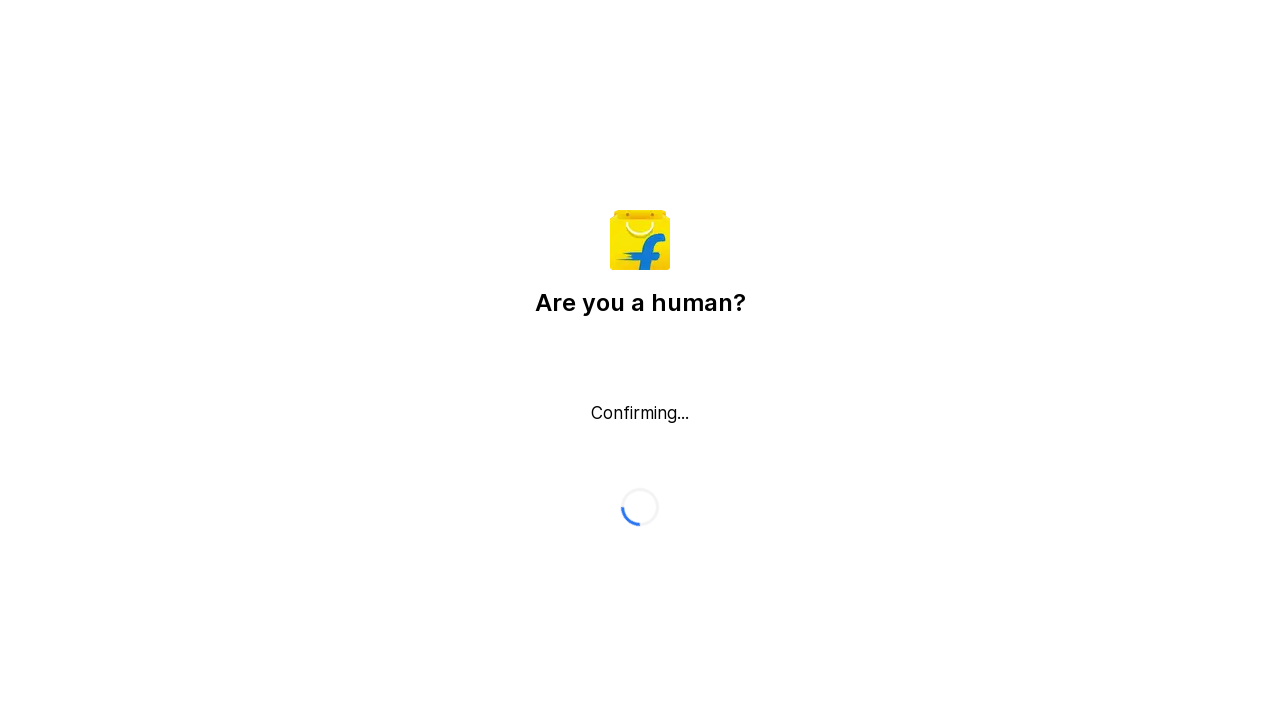

Waited for page to reach domcontentloaded state
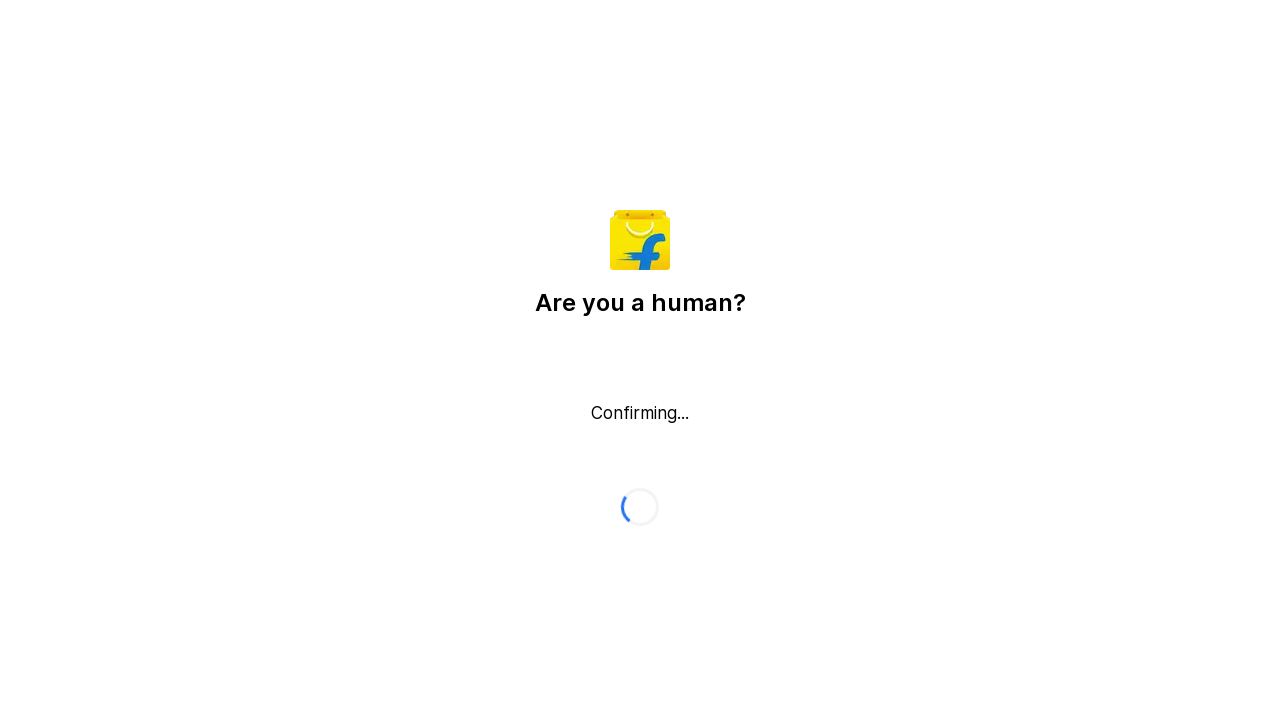

Verified that Flipkart page title is not None
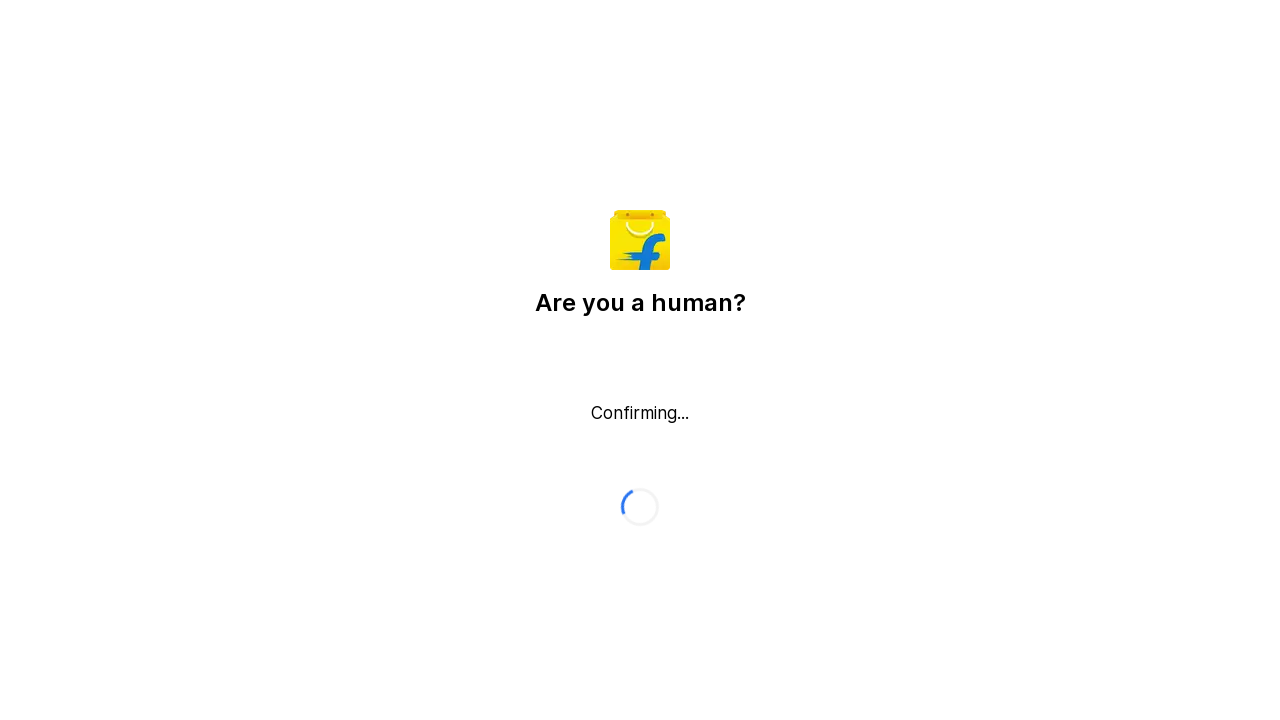

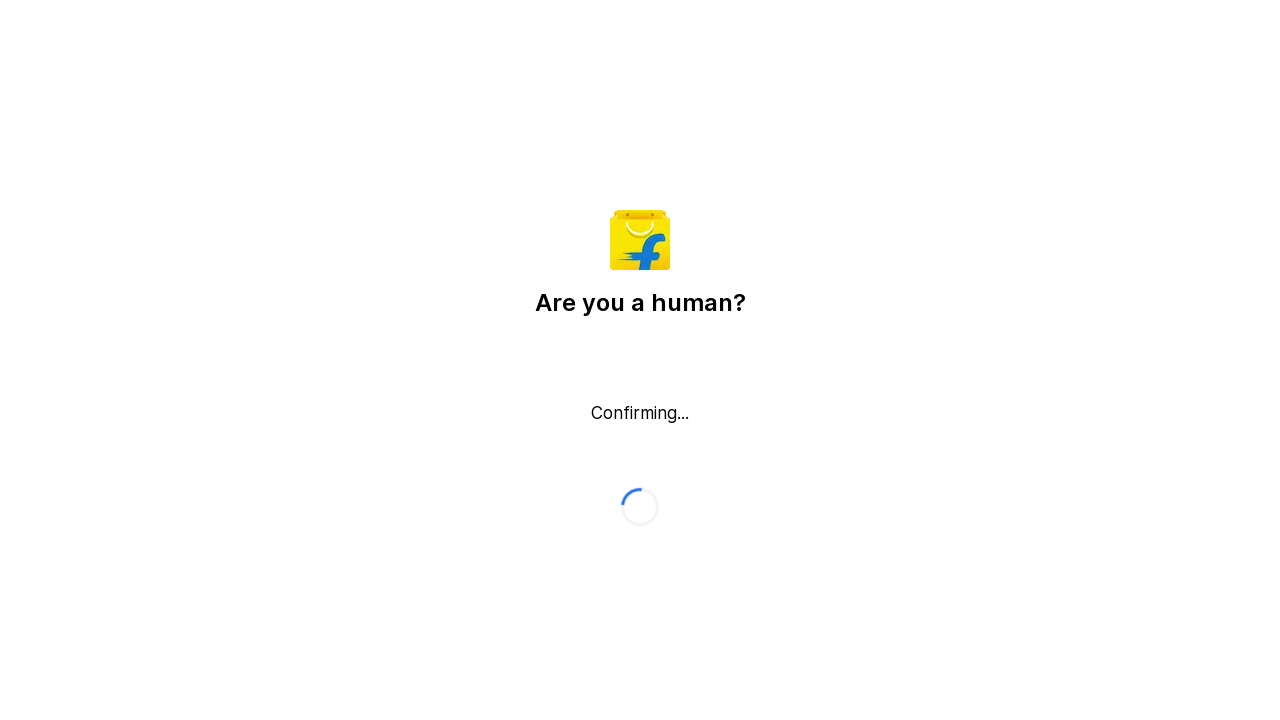